Solves a math problem by extracting a value from the page, calculating a result using a logarithmic formula, and submitting the answer along with checkbox and radio button selections

Starting URL: http://suninjuly.github.io/math.html

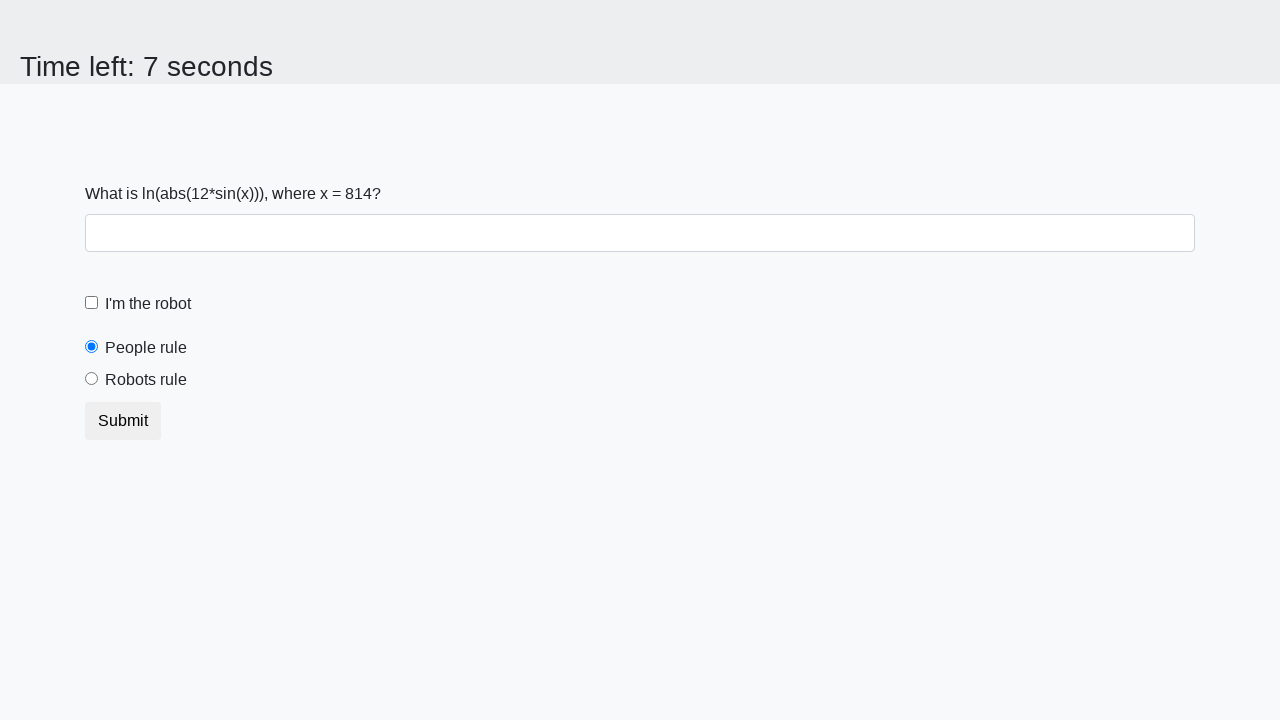

Located the input value element
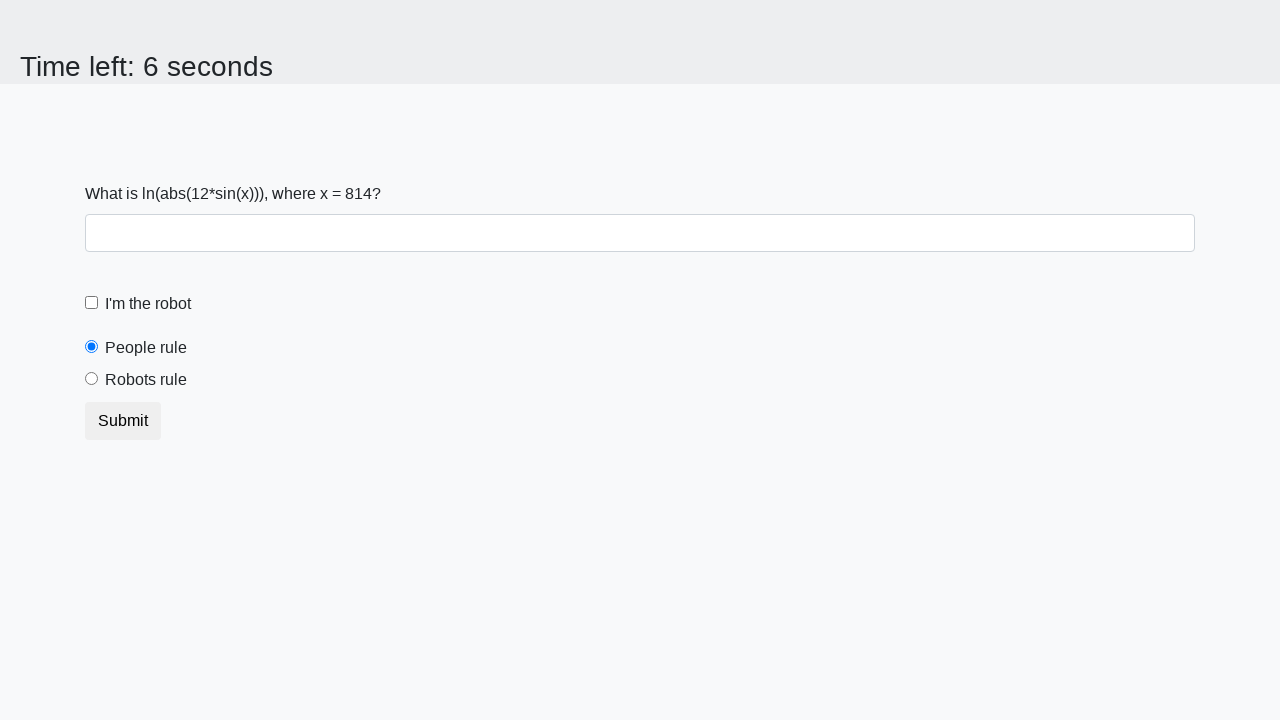

Extracted value from input element for calculation
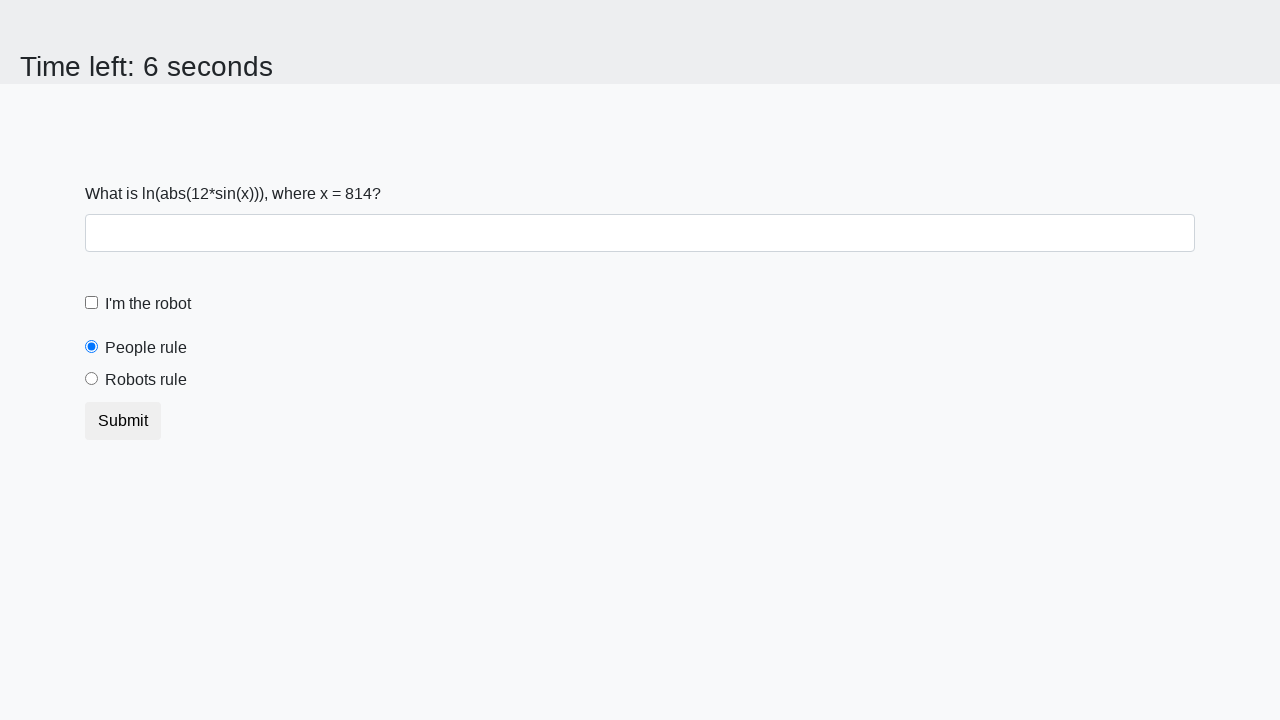

Calculated result using logarithmic formula: log(abs(12*sin(x)))
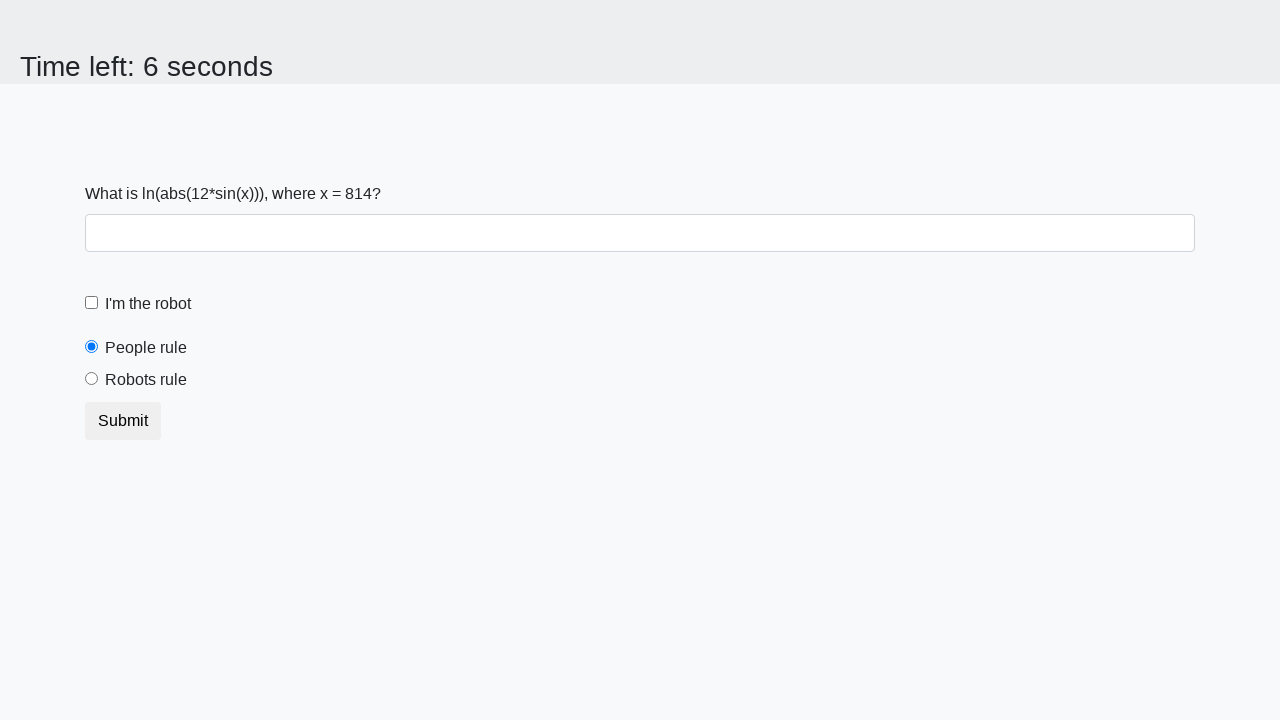

Filled answer field with calculated value: 1.350707041829955 on #answer
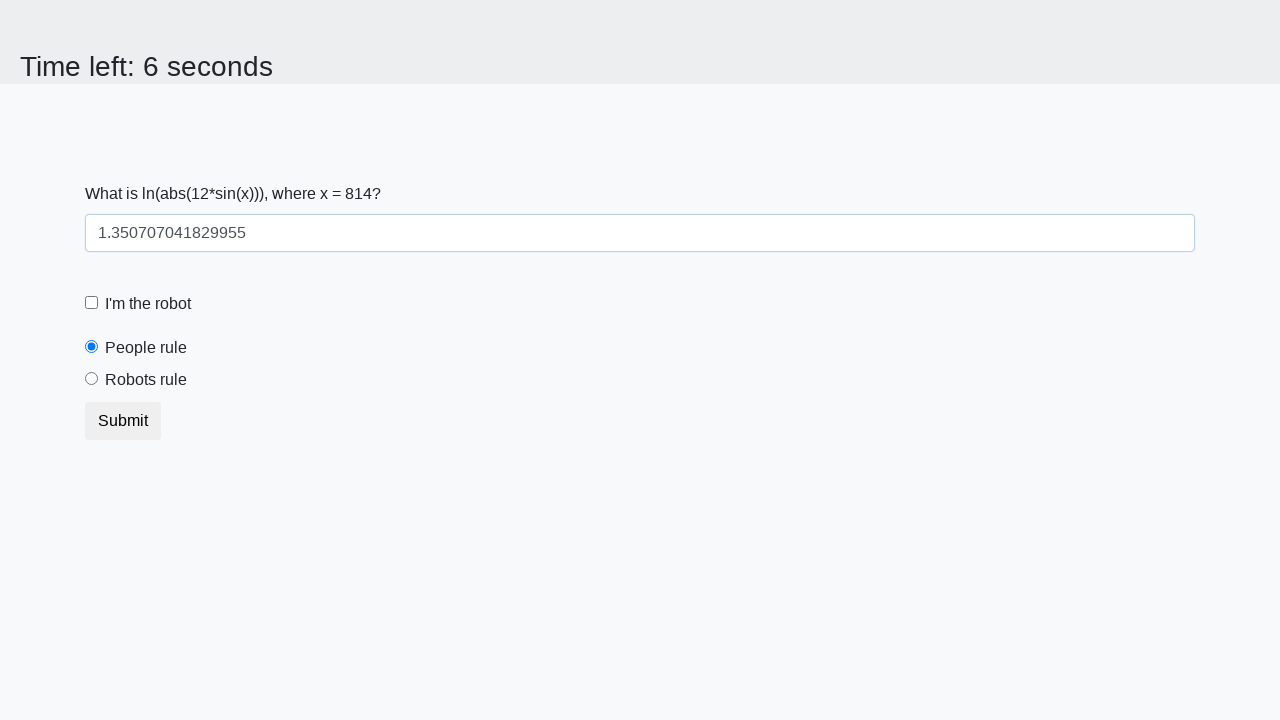

Clicked robot checkbox at (92, 303) on #robotCheckbox
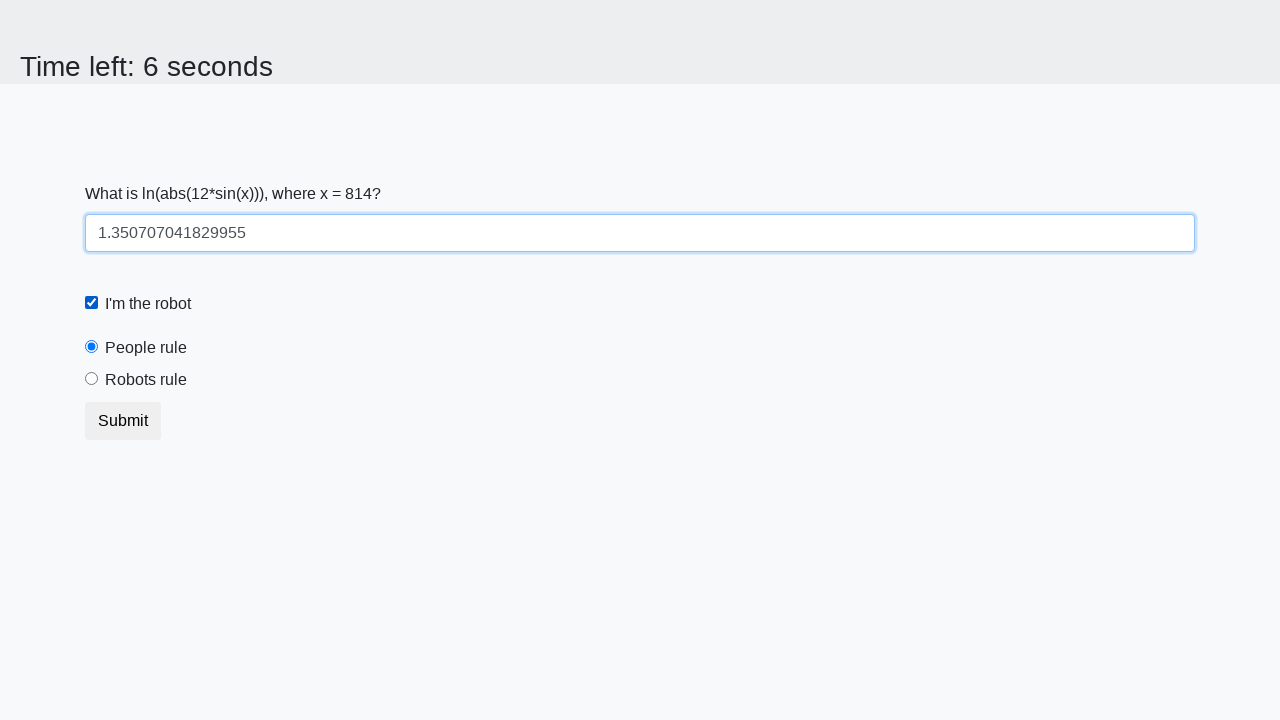

Selected robots rule radio button at (92, 379) on #robotsRule
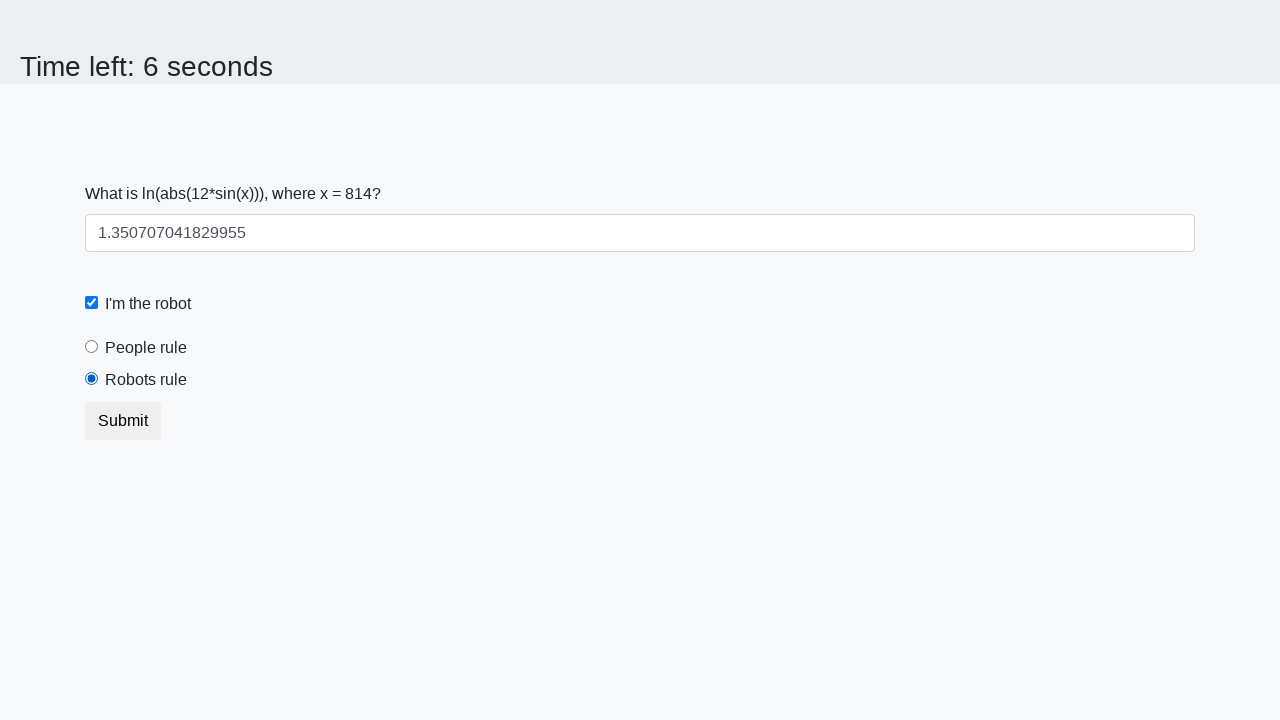

Clicked submit button to submit the form at (123, 421) on .btn-default
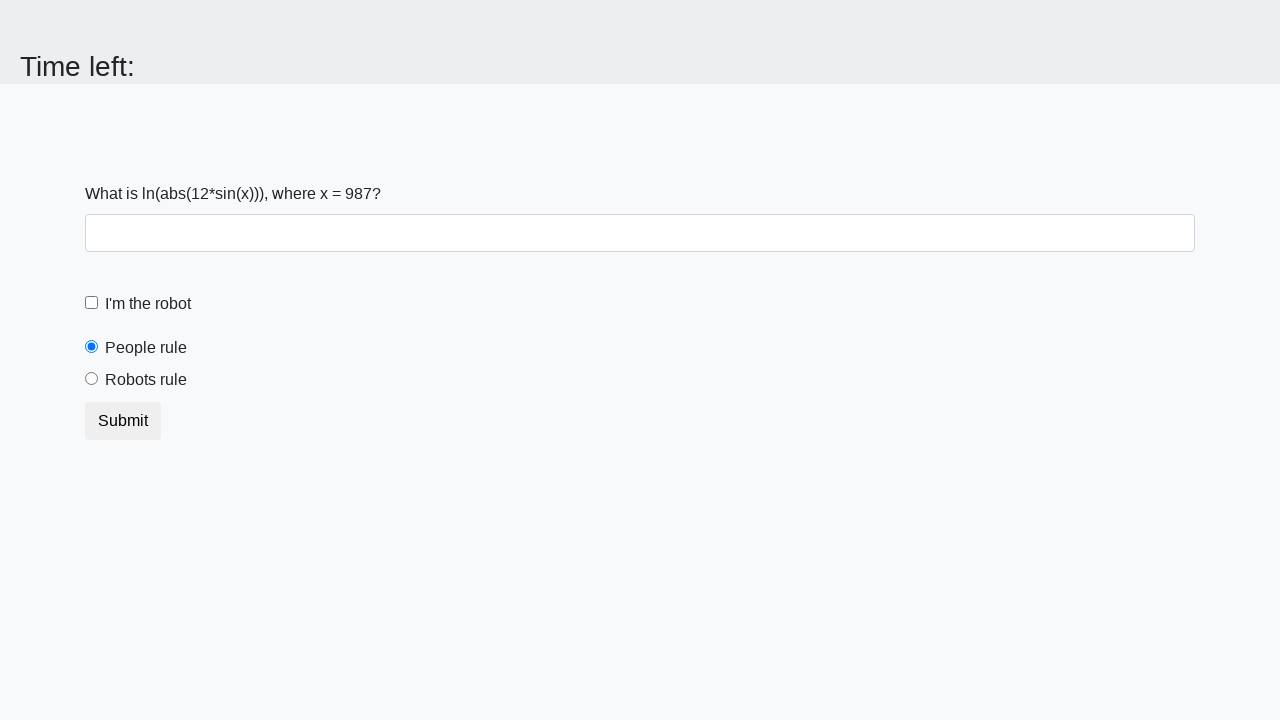

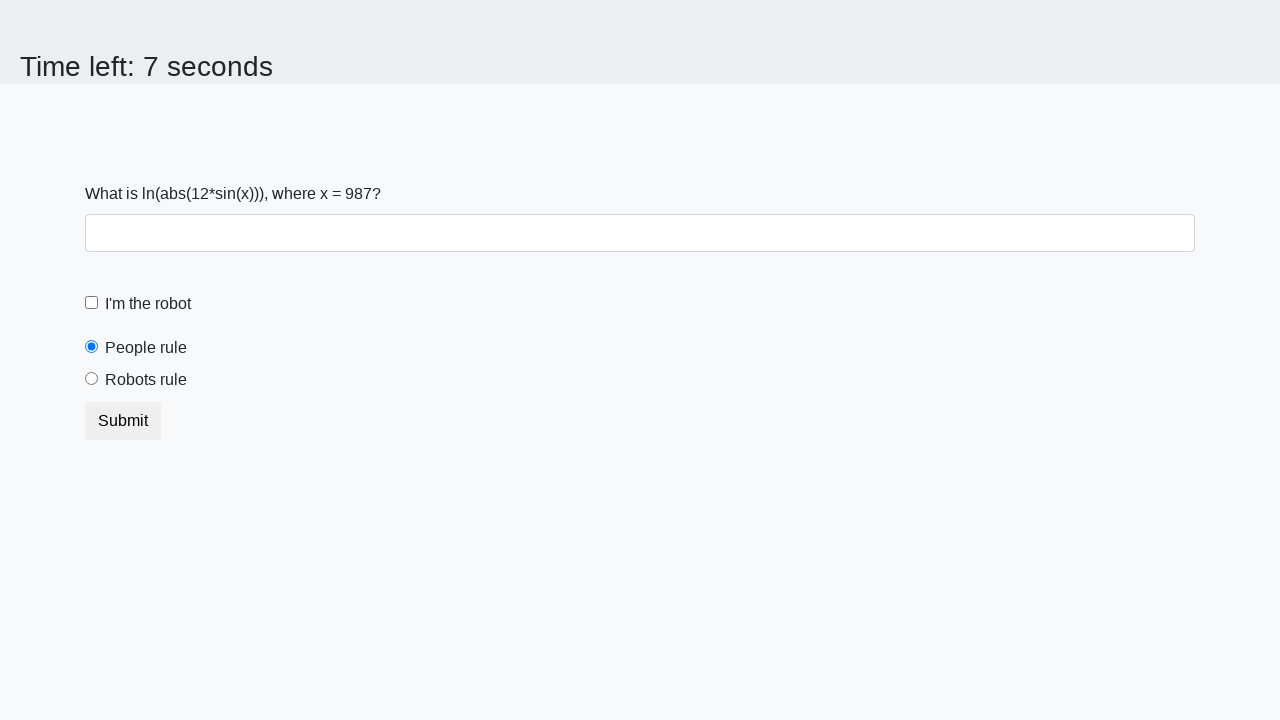